Tests radio button and checkbox selection on a practice form by clicking the male gender radio button and then selecting a profession checkbox from a list based on its value attribute.

Starting URL: https://demoqa.com/automation-practice-form/

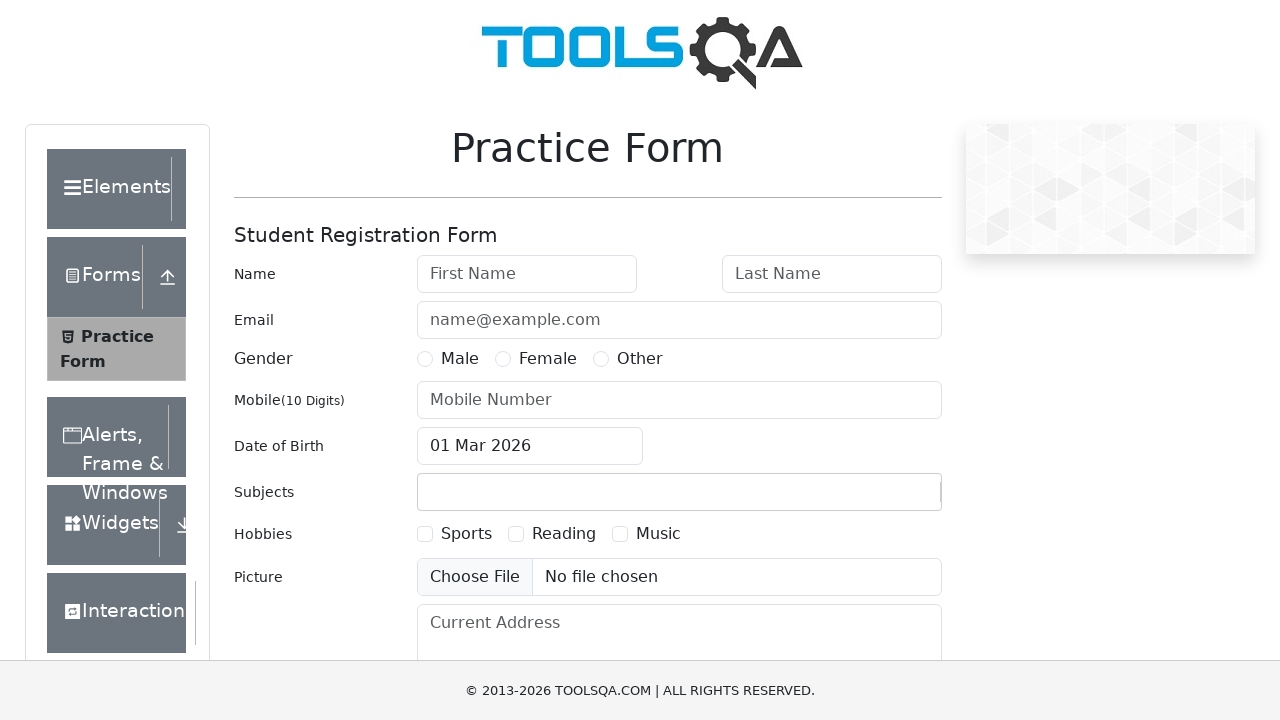

Clicked male gender radio button at (425, 359) on xpath=//input[@id='gender-radio-1']
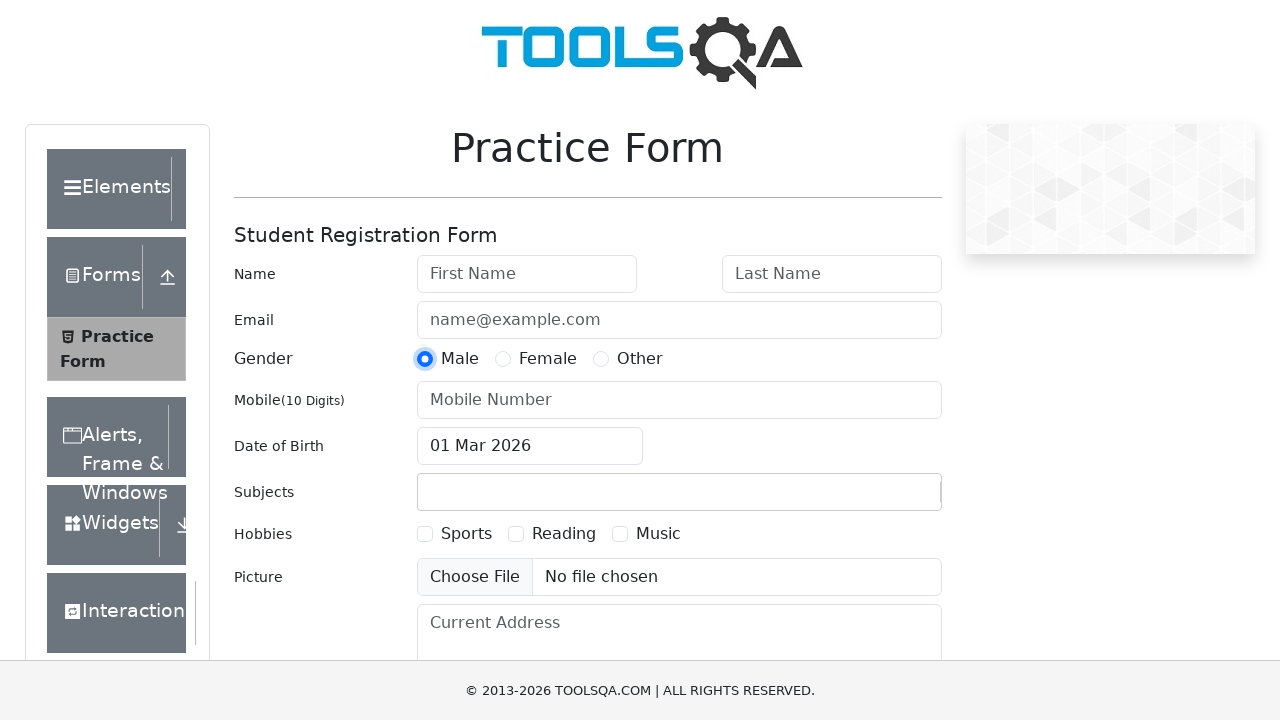

Retrieved all profession checkboxes
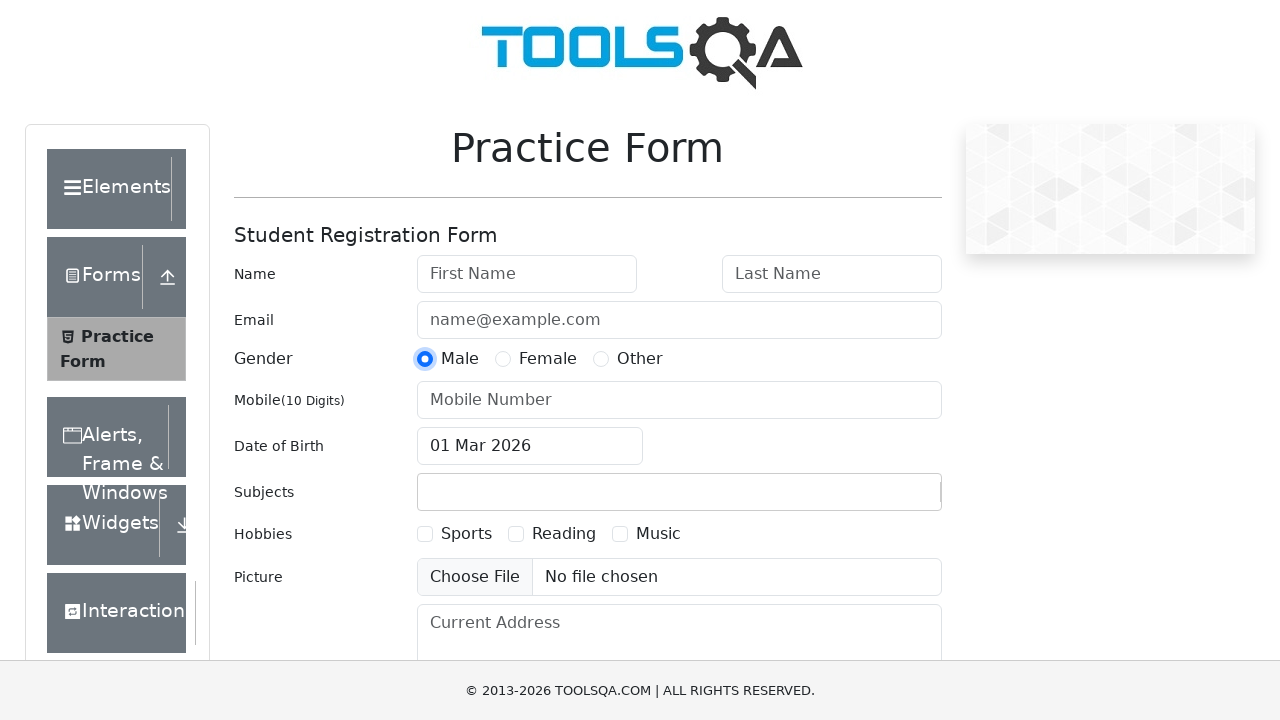

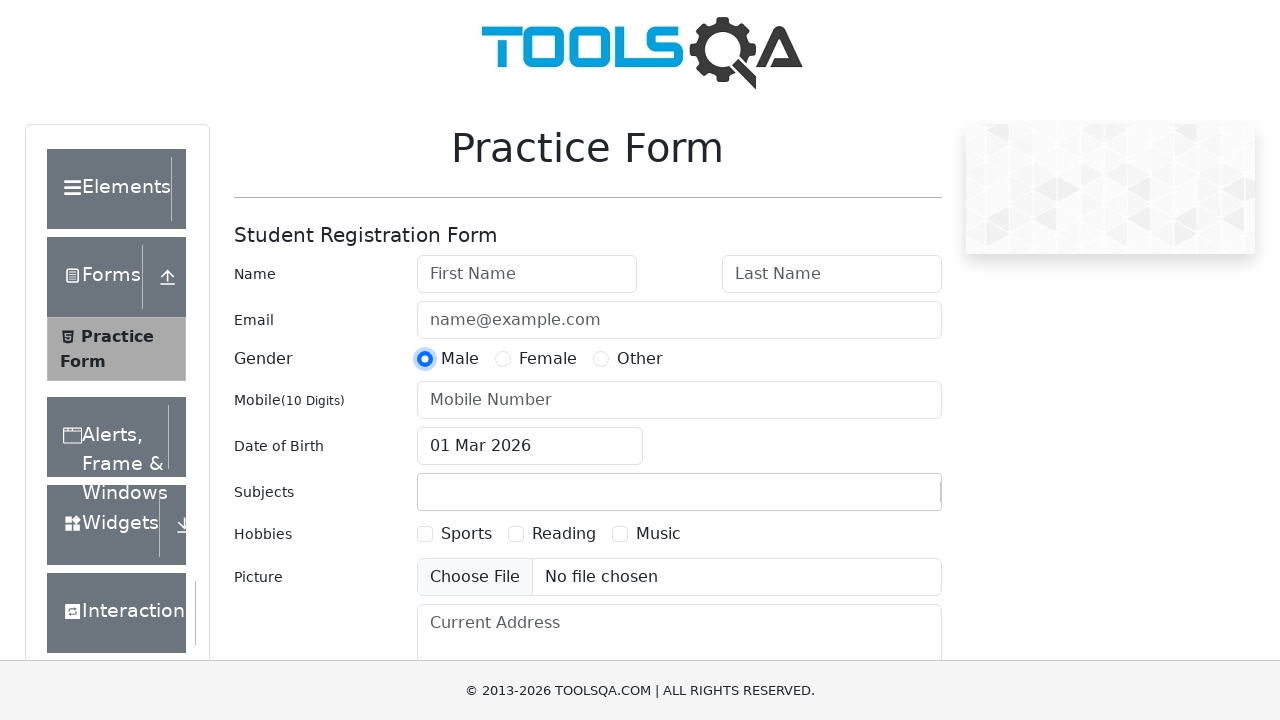